Tests catalog sorting functionality by navigating to catalog and selecting different sorting options from the dropdown menu.

Starting URL: http://intershop5.skillbox.ru/

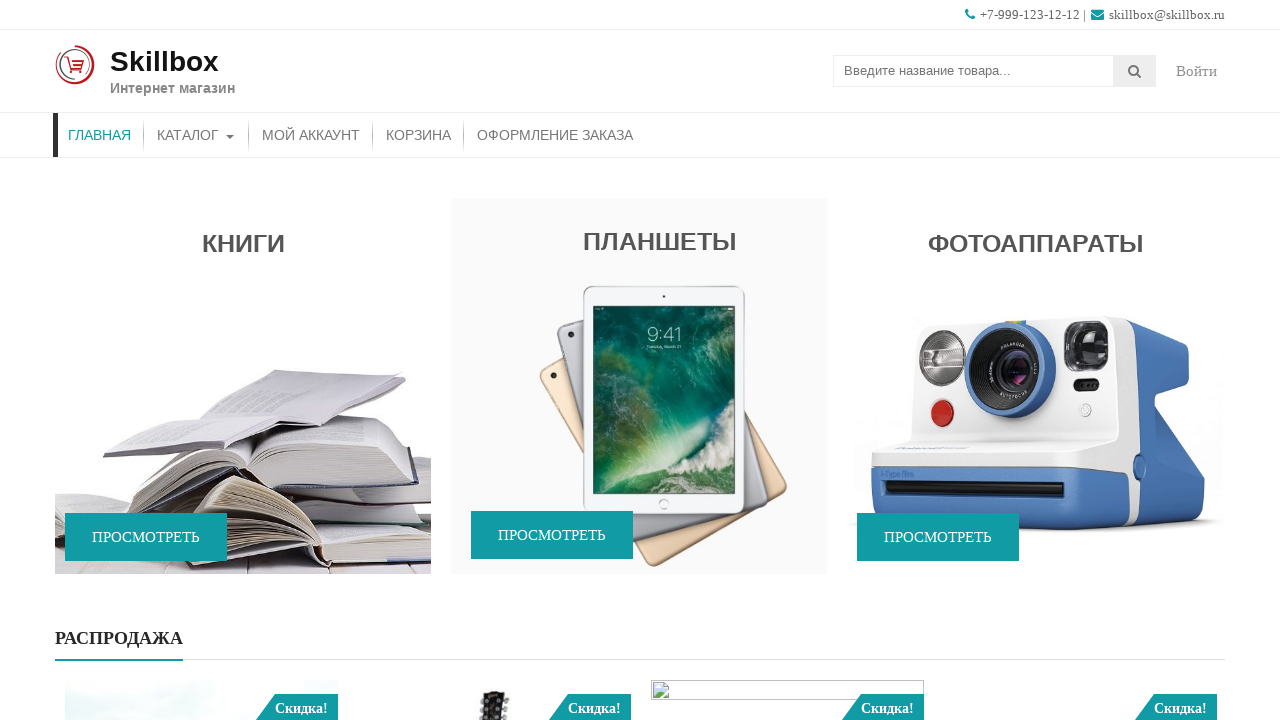

Clicked on Catalog menu item at (196, 135) on #menu-item-46
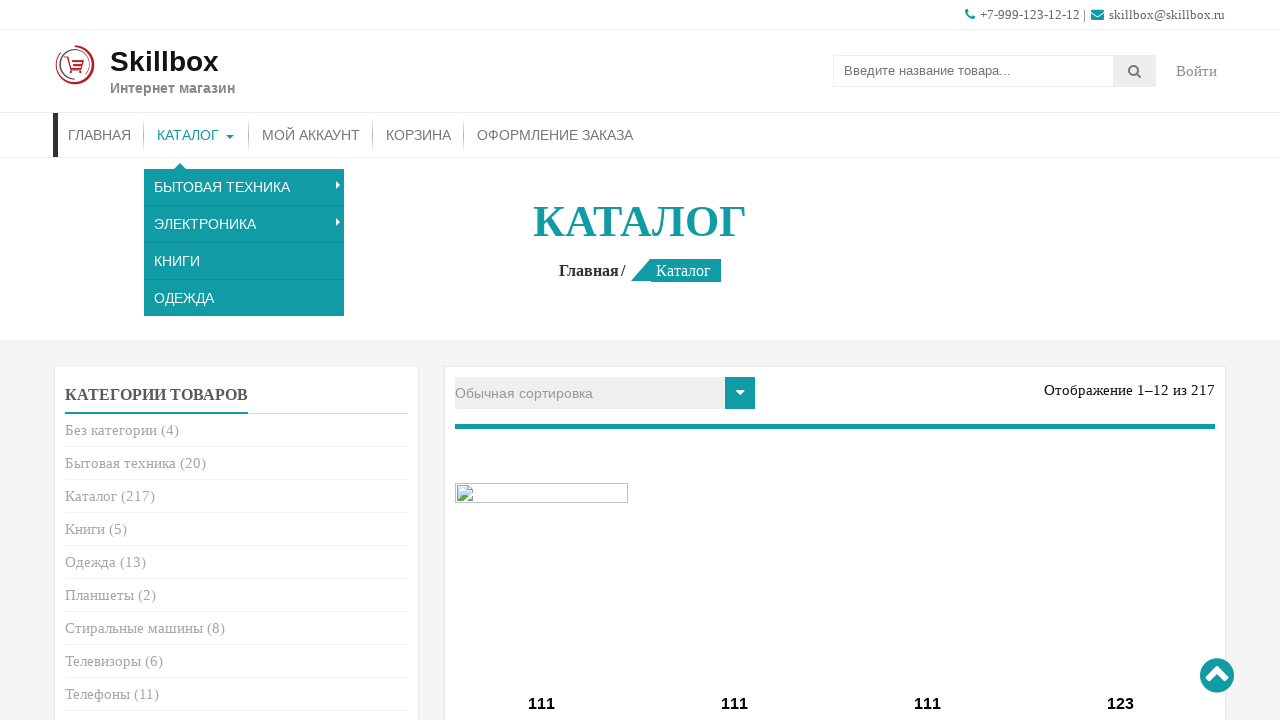

Selected 'By popularity' sorting option on select[name='orderby']
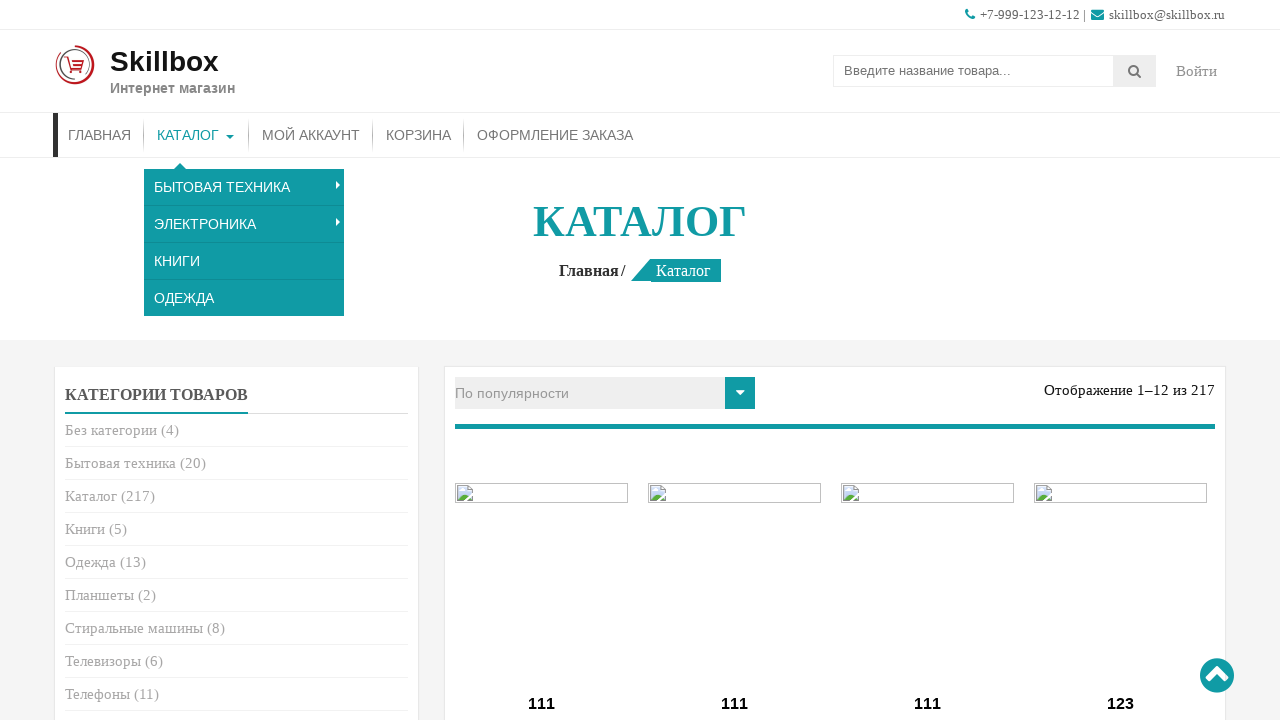

Selected 'Default sorting' option on select[name='orderby']
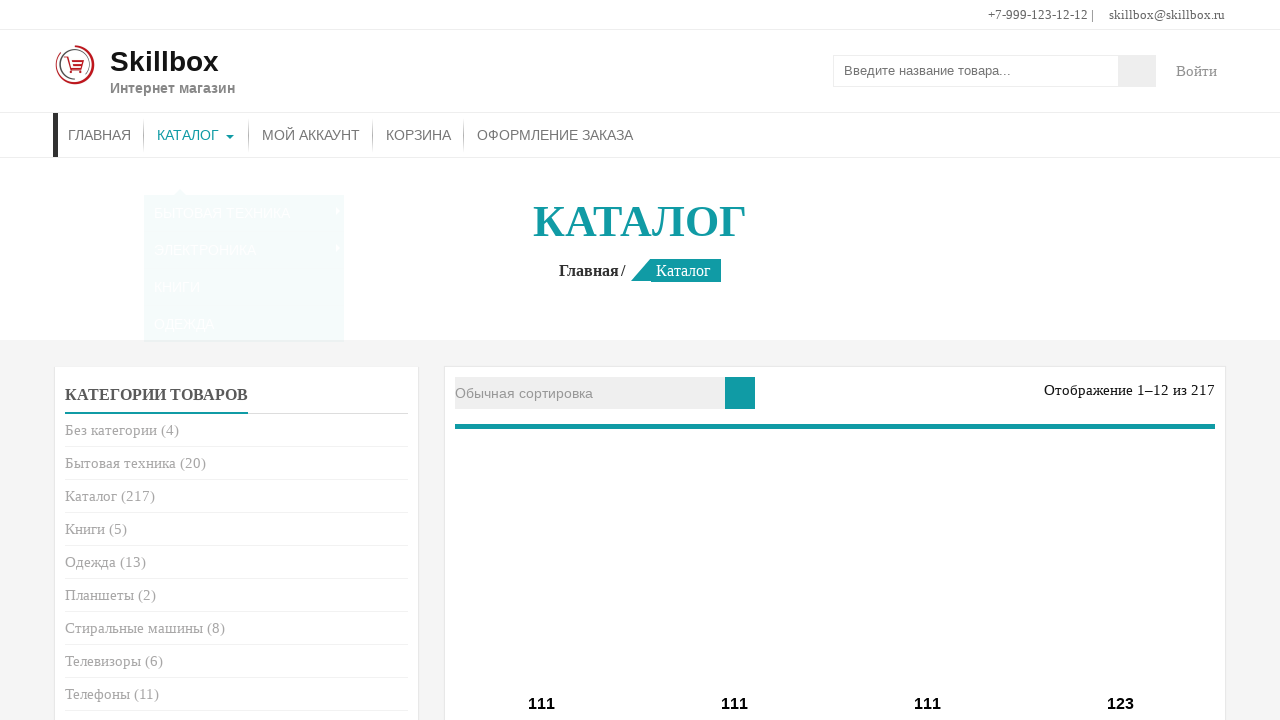

Selected 'By reviews' sorting option on select[name='orderby']
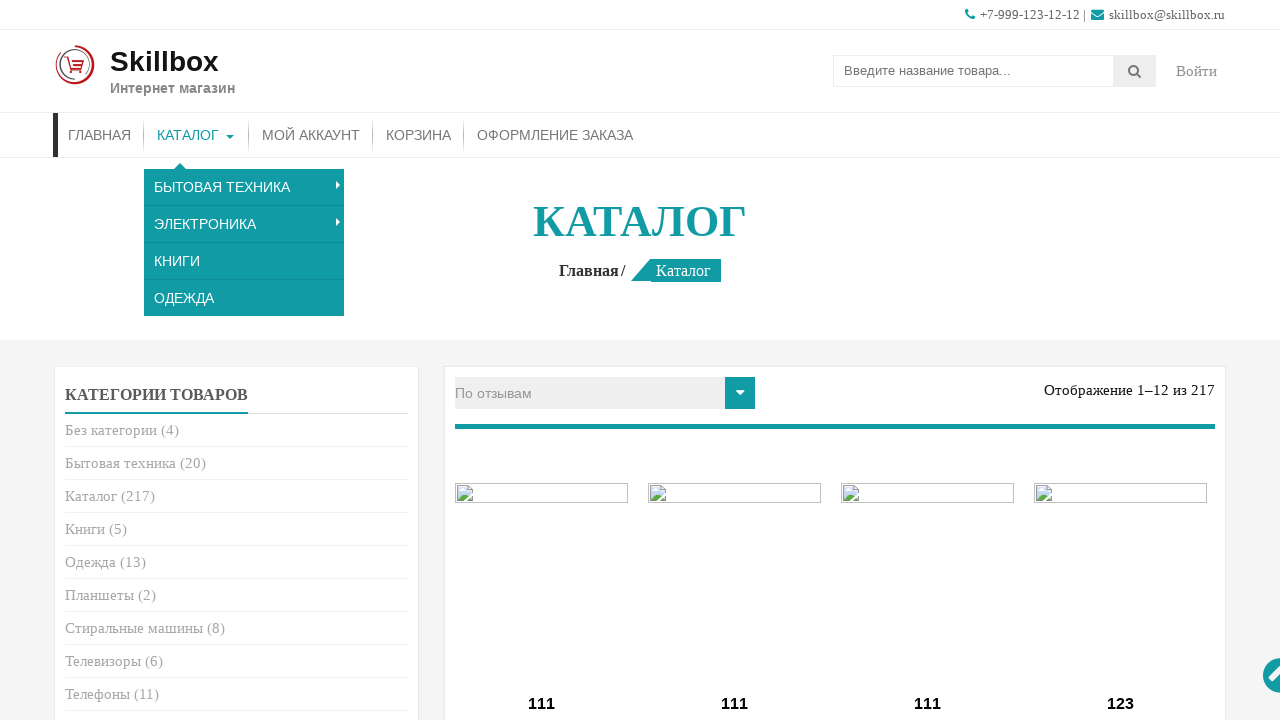

Selected 'Latest' sorting option on select[name='orderby']
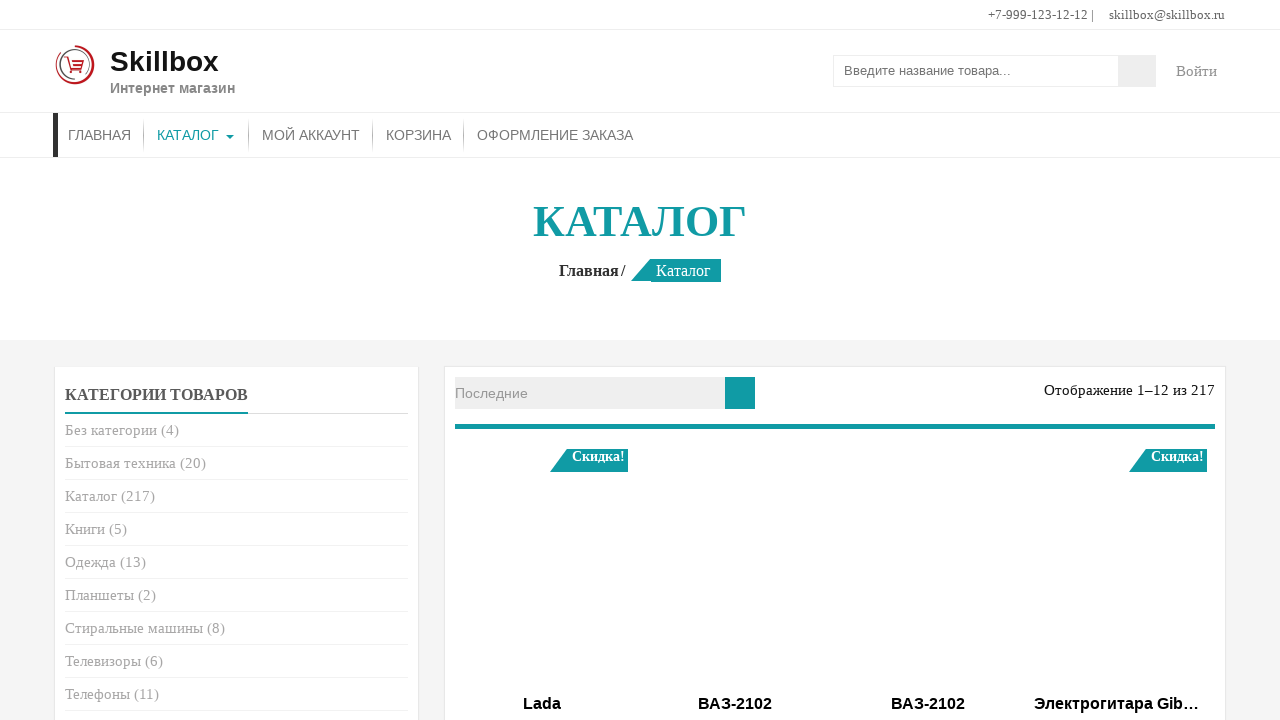

Selected 'Price ascending' sorting option on select[name='orderby']
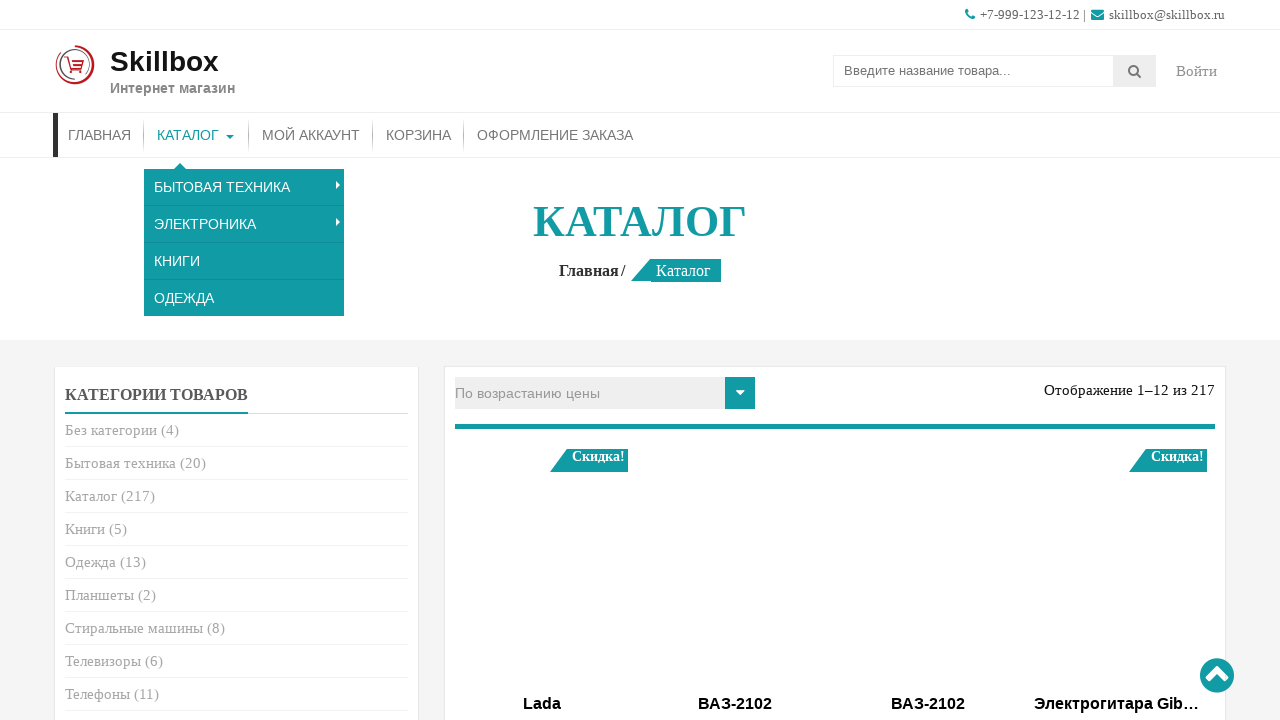

Selected 'Price descending' sorting option on select[name='orderby']
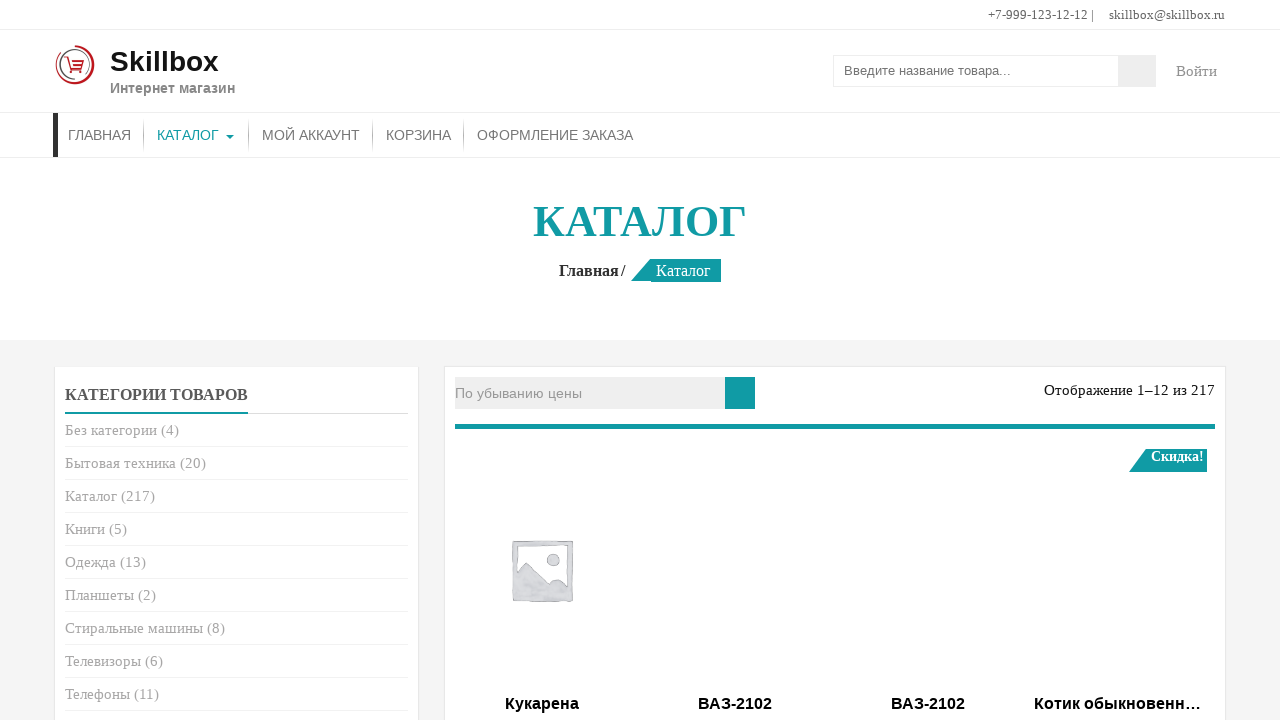

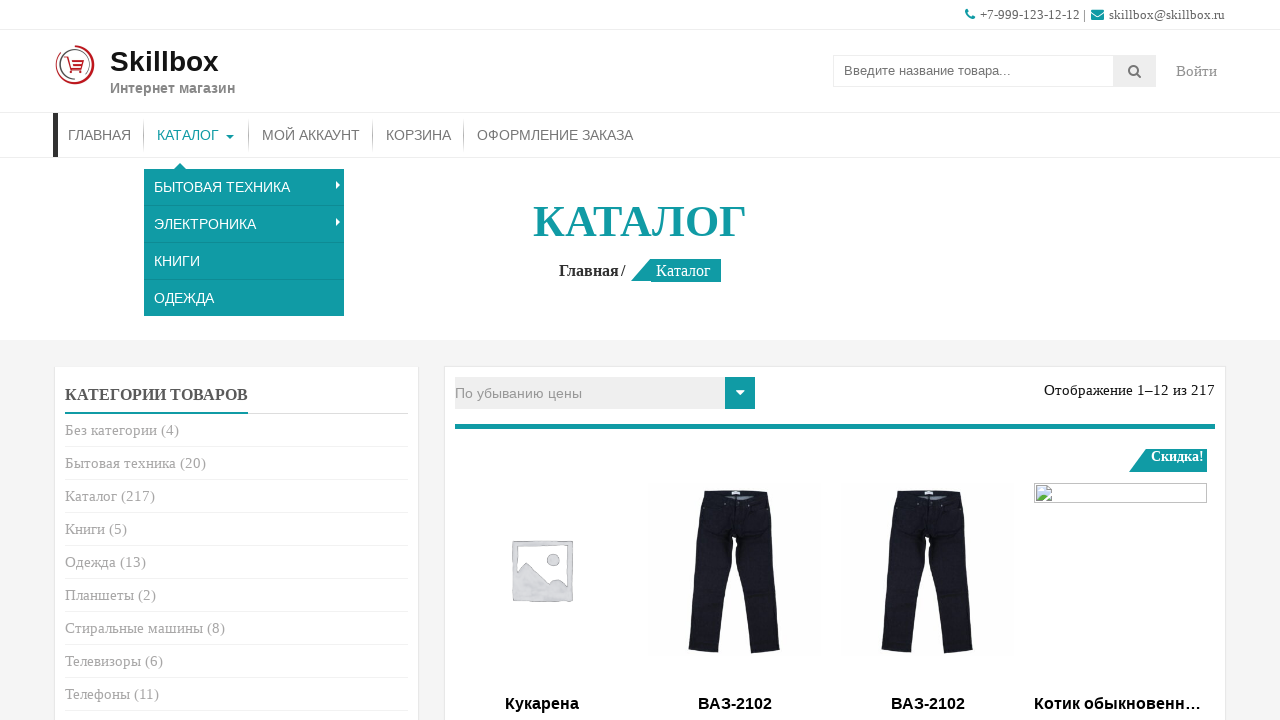